Navigates to the Python 2.7.12 download page and clicks on the Windows x86-64 MSI installer download link to initiate a download.

Starting URL: https://www.python.org/downloads/release/python-2712/

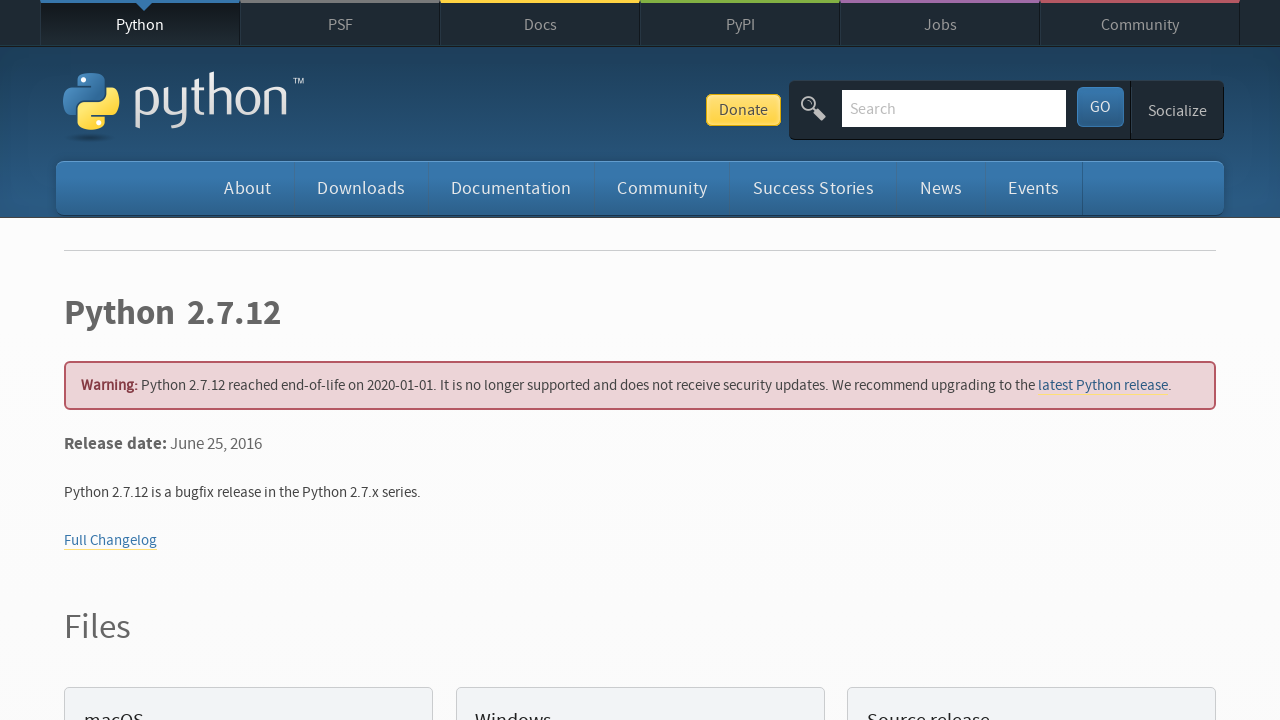

Navigated to Python 2.7.12 release page
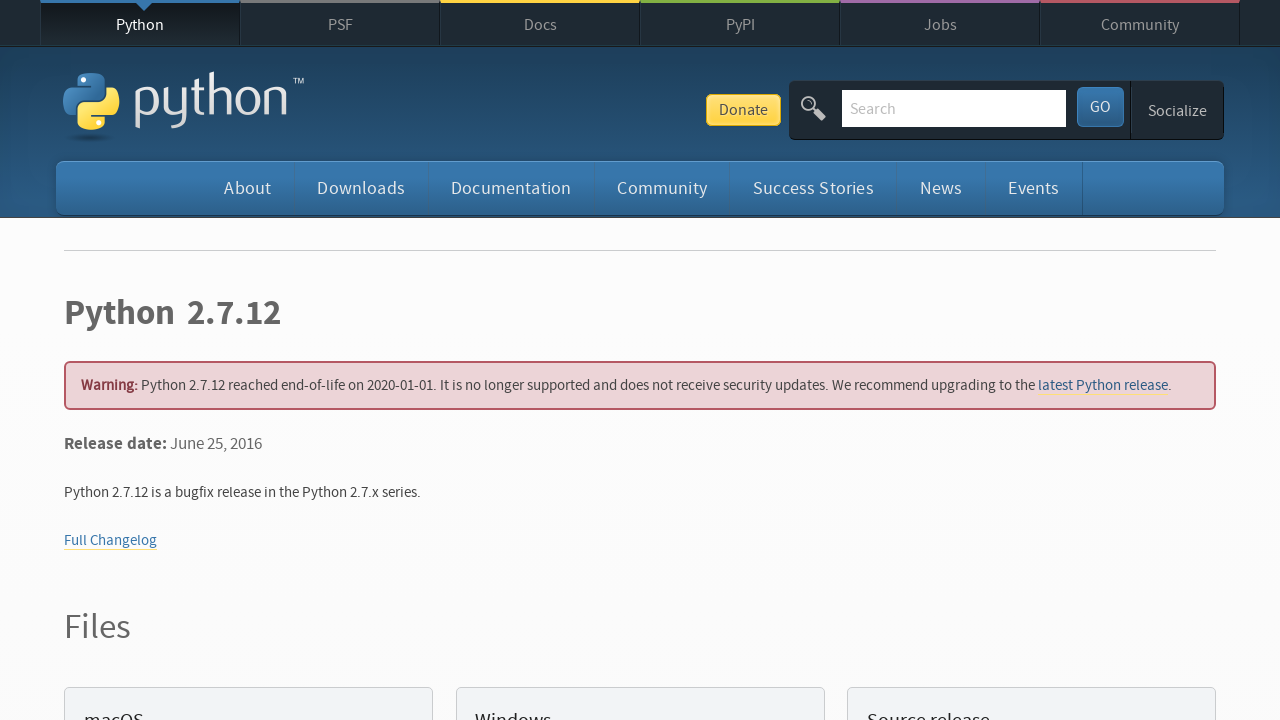

Clicked on Windows x86-64 MSI installer download link at (162, 360) on text=Windows x86-64 MSI installer
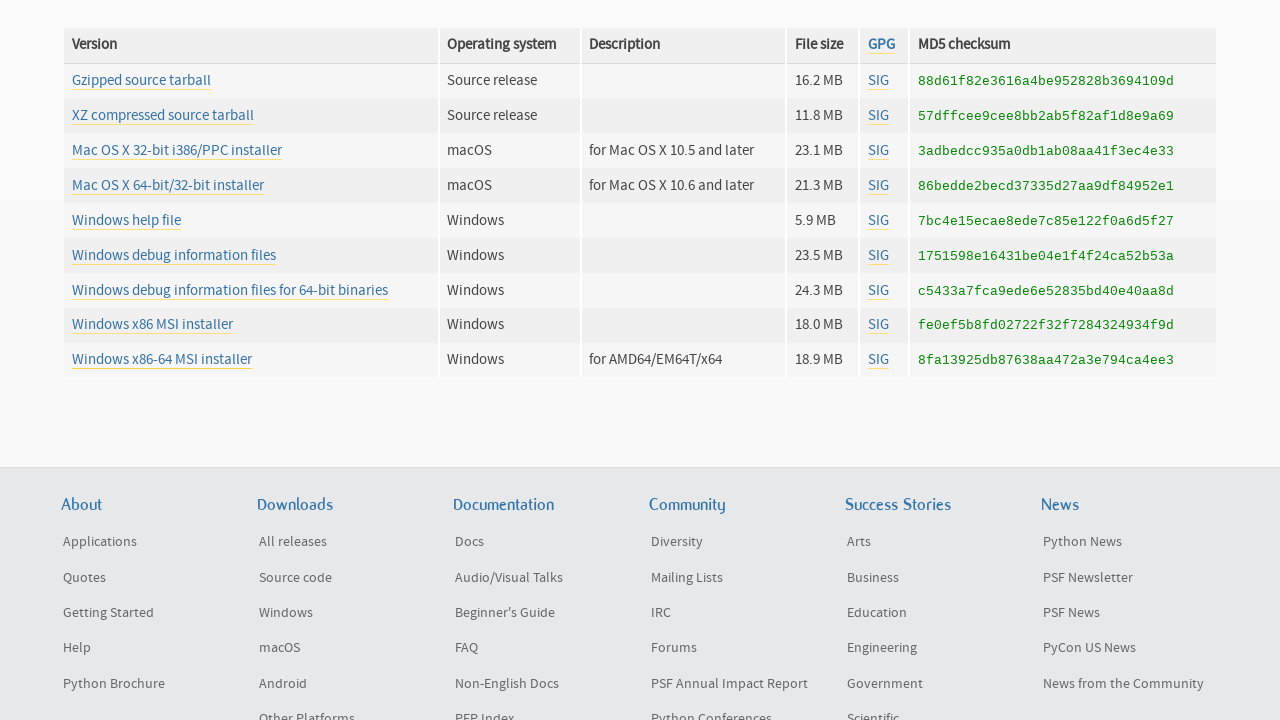

Waited 2 seconds for download to initiate
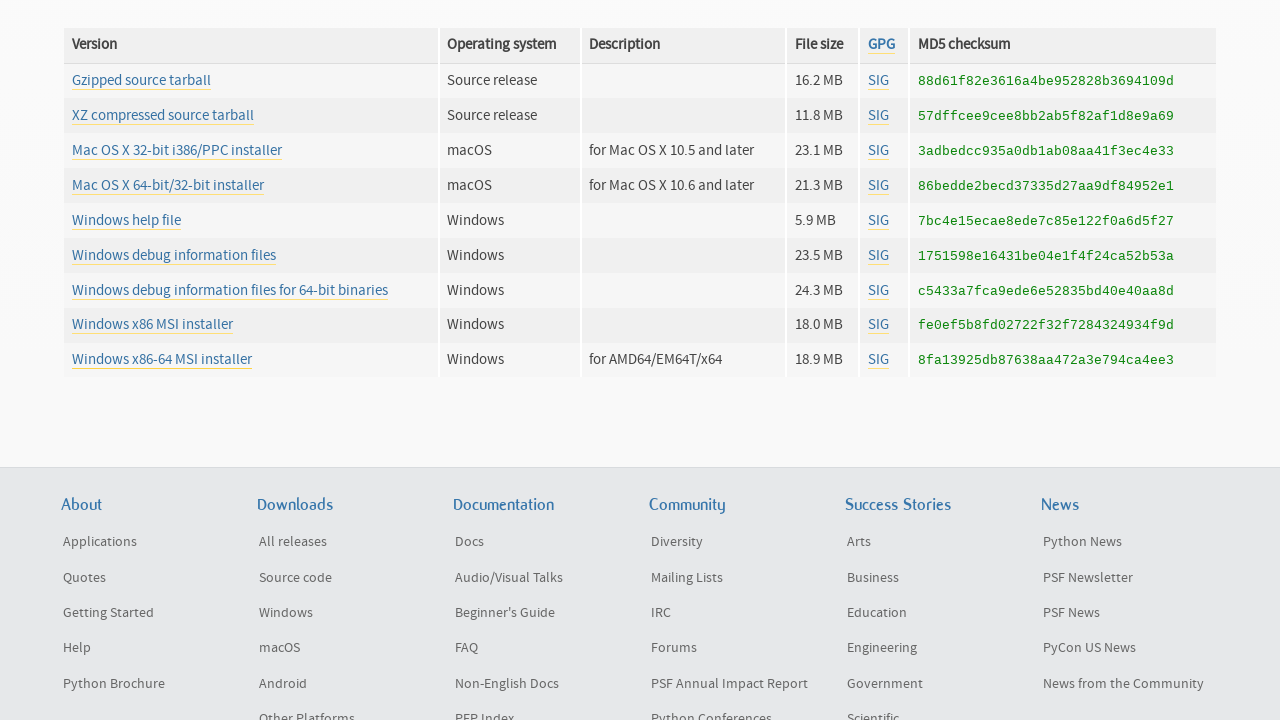

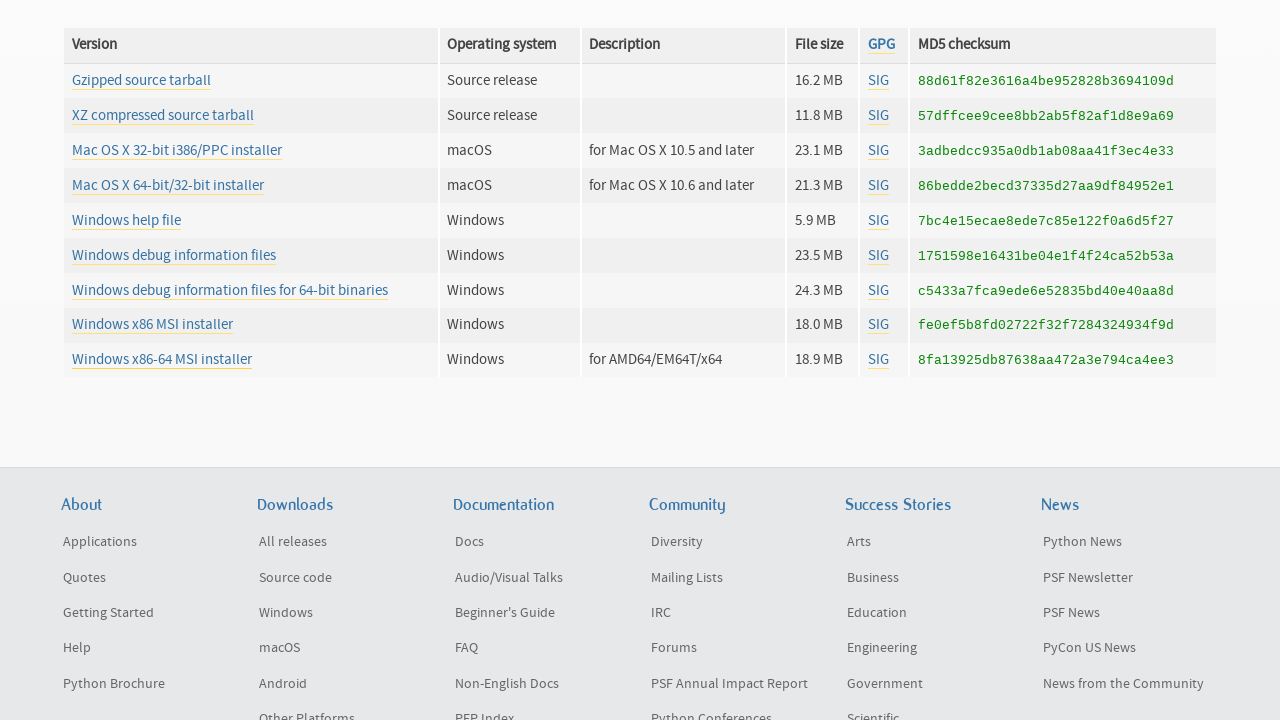